Tests jQuery UI slider functionality by switching to an iframe and moving the slider handle 200 pixels to the right using click-hold-move-release actions

Starting URL: https://jqueryui.com/slider/

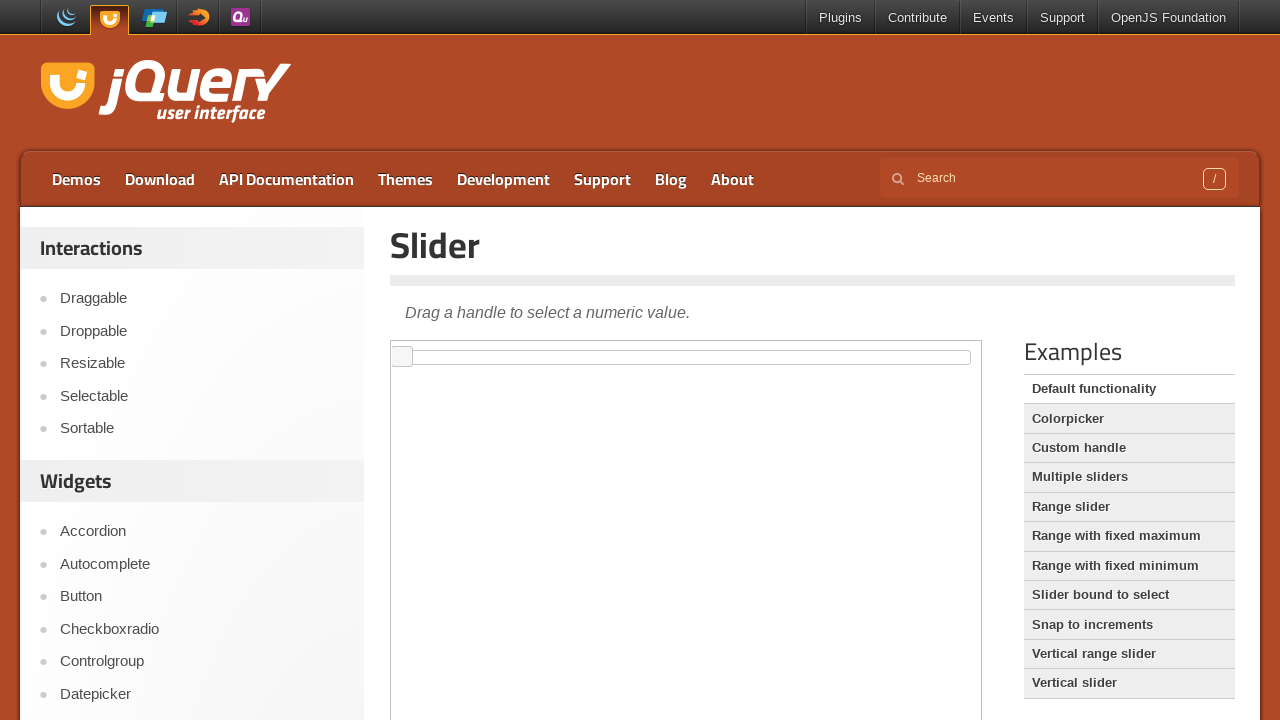

Located iframe containing jQuery UI slider
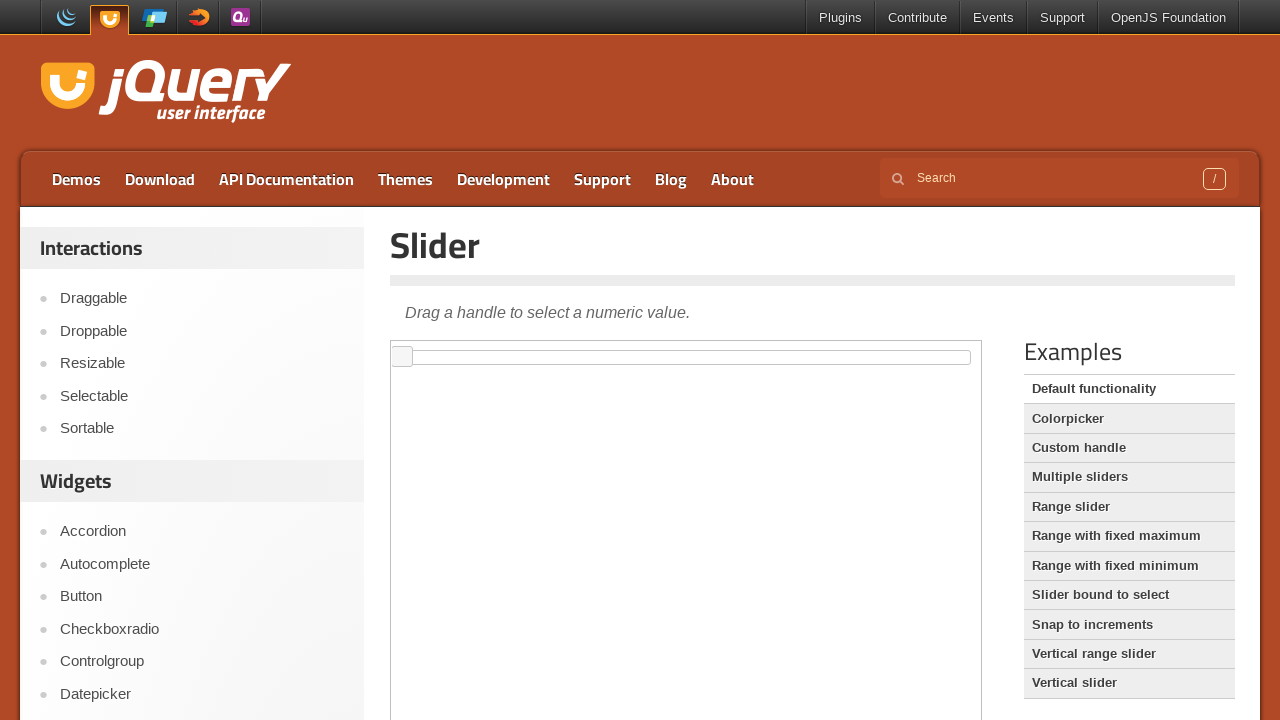

Located slider element within iframe
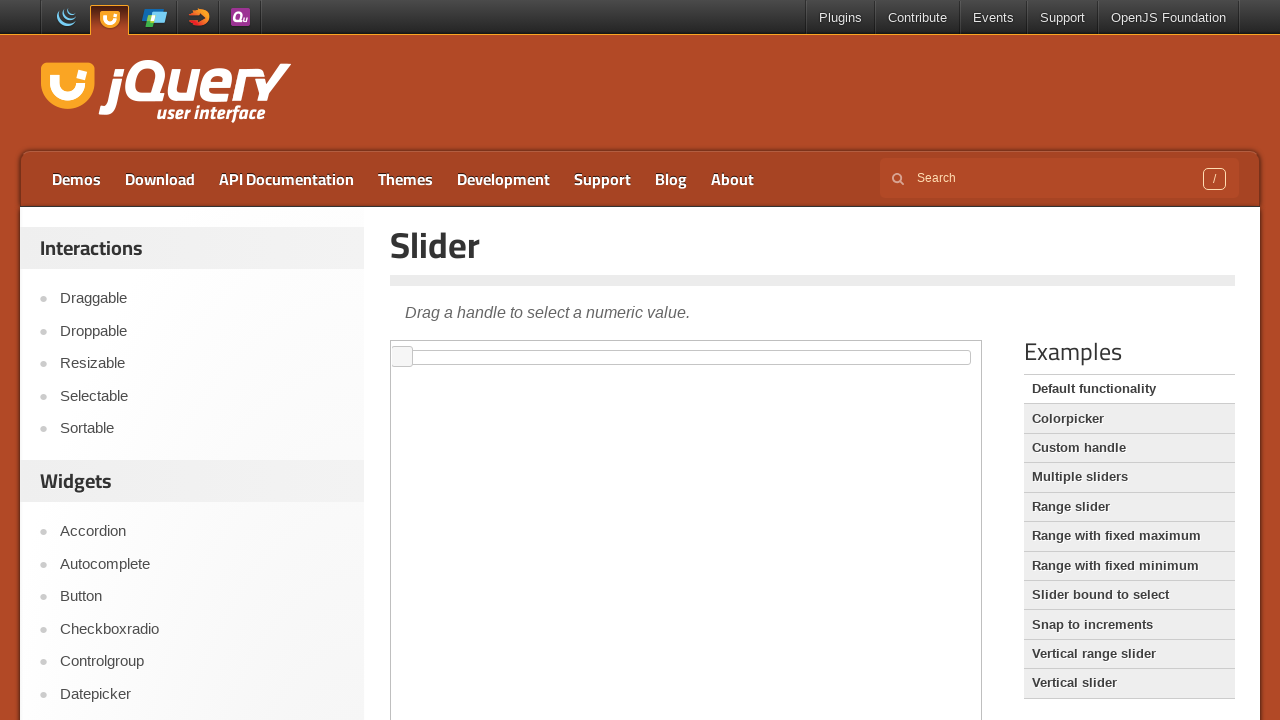

Located slider handle element
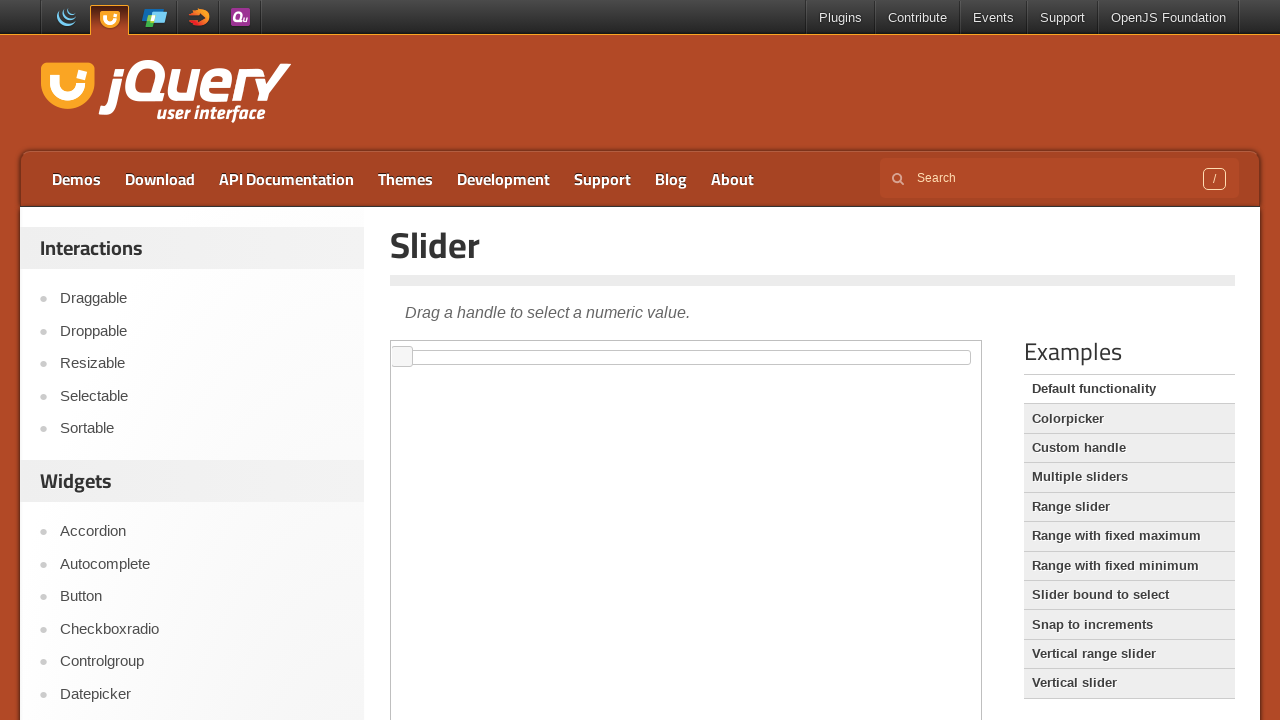

Retrieved slider handle bounding box for position calculation
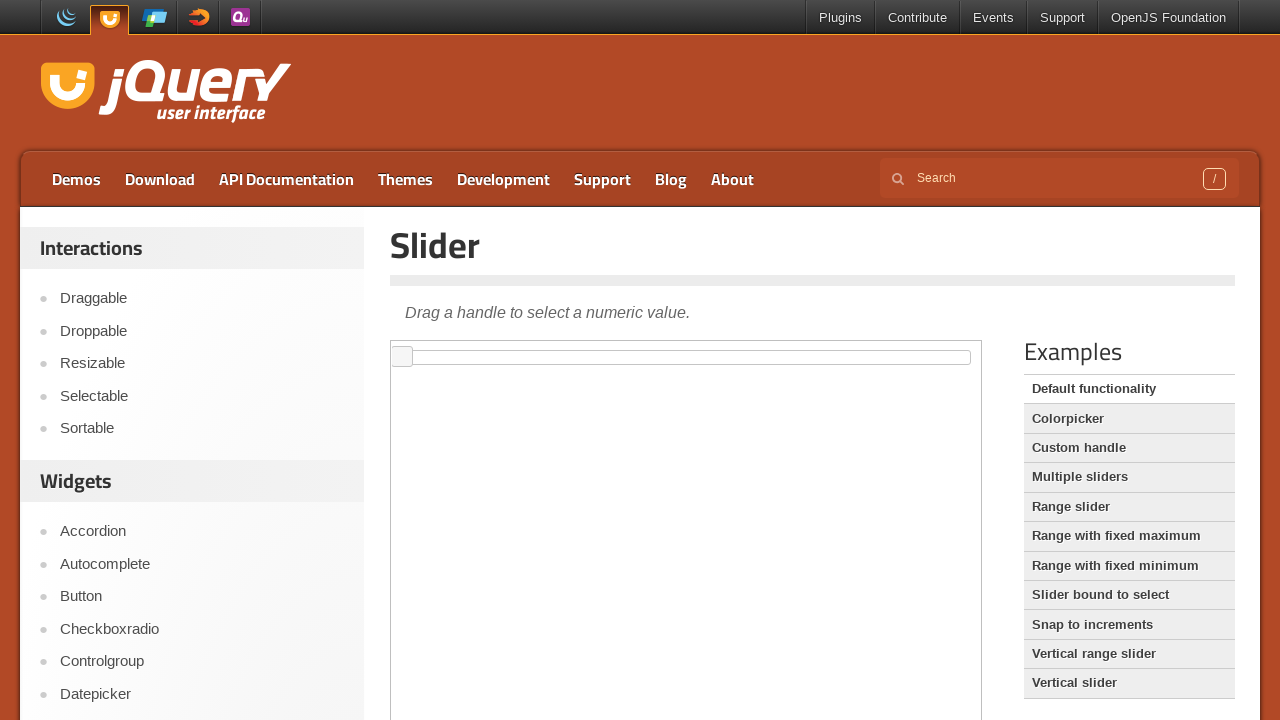

Moved mouse to slider handle position at (402, 357)
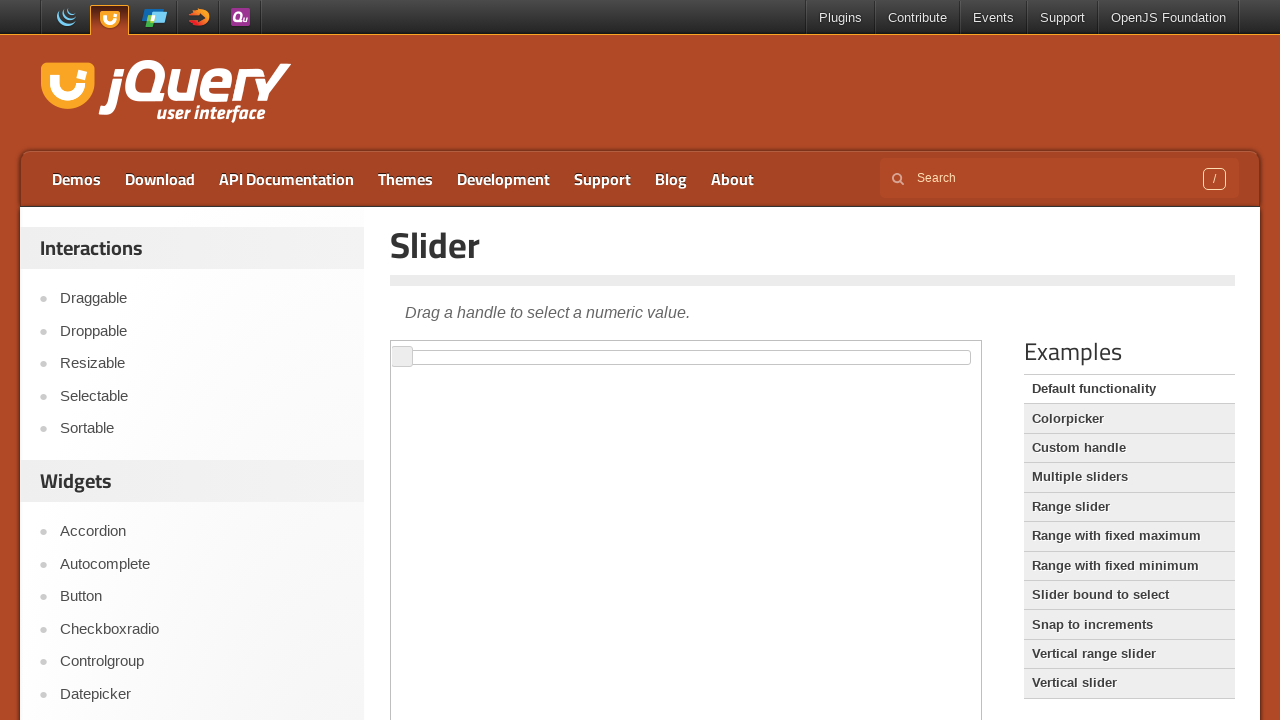

Pressed and held mouse button on slider handle at (402, 357)
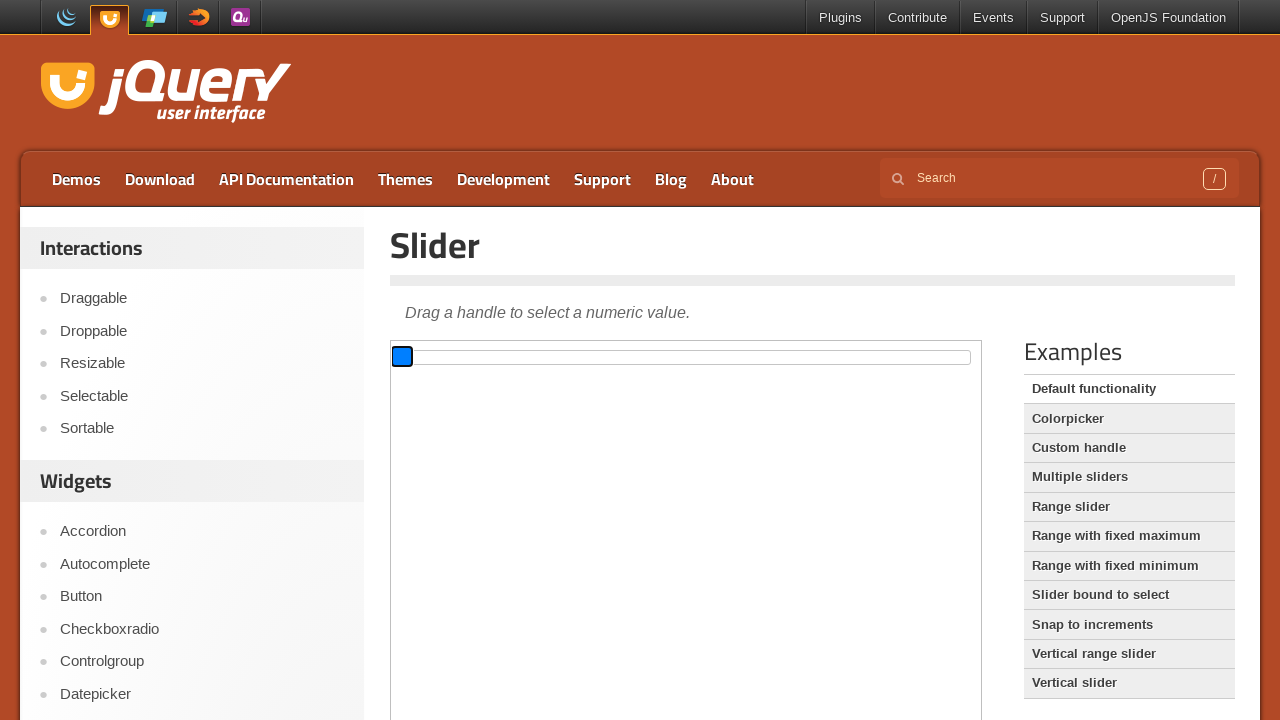

Dragged slider handle 200 pixels to the right at (602, 357)
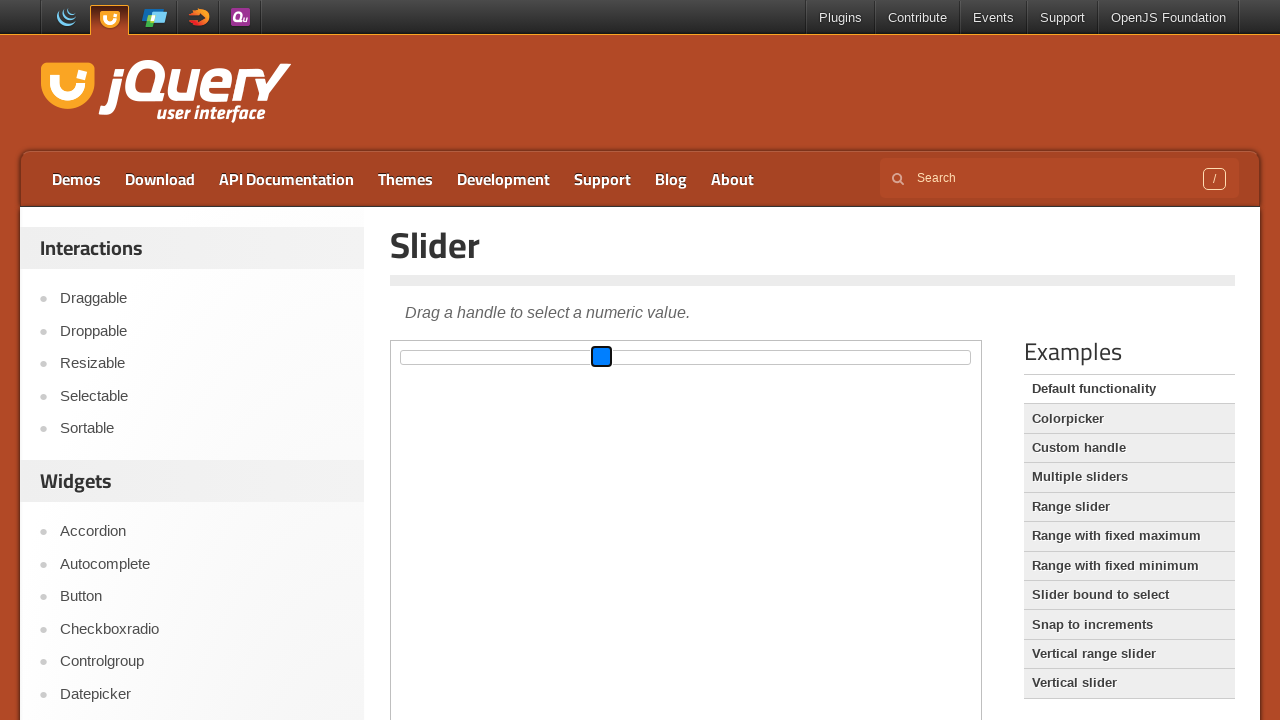

Released mouse button, slider handle moved to new position at (602, 357)
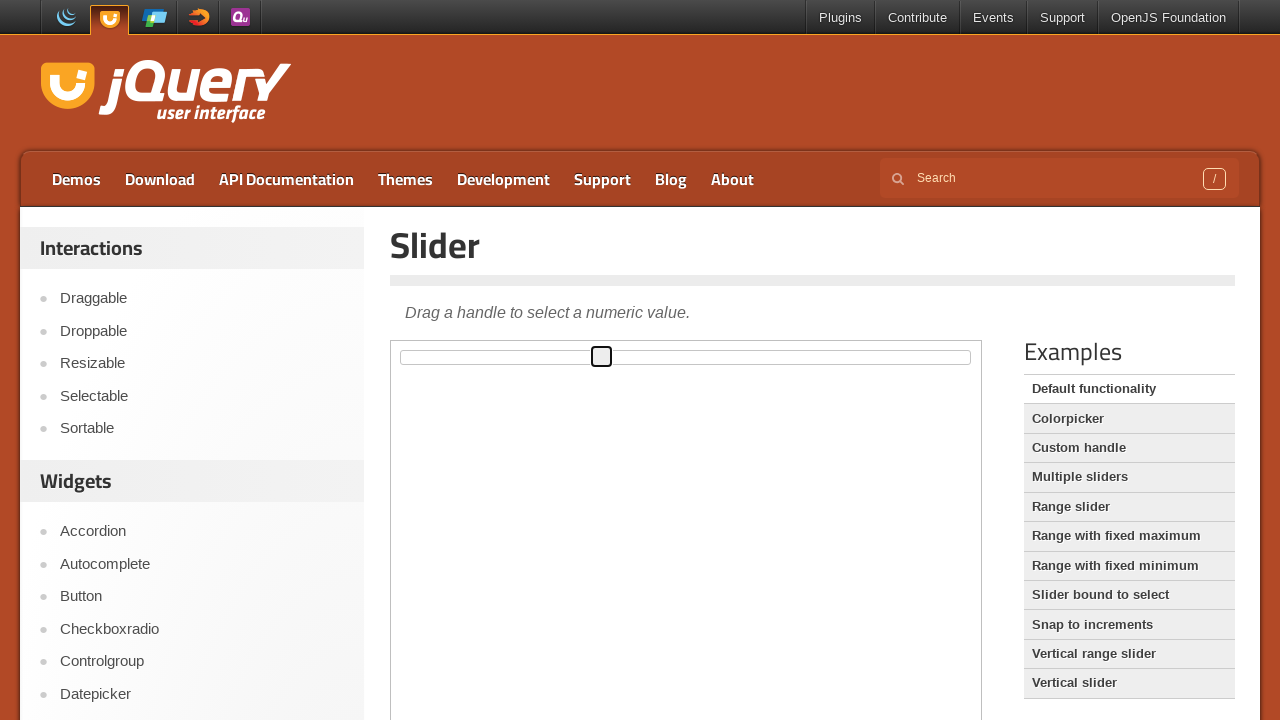

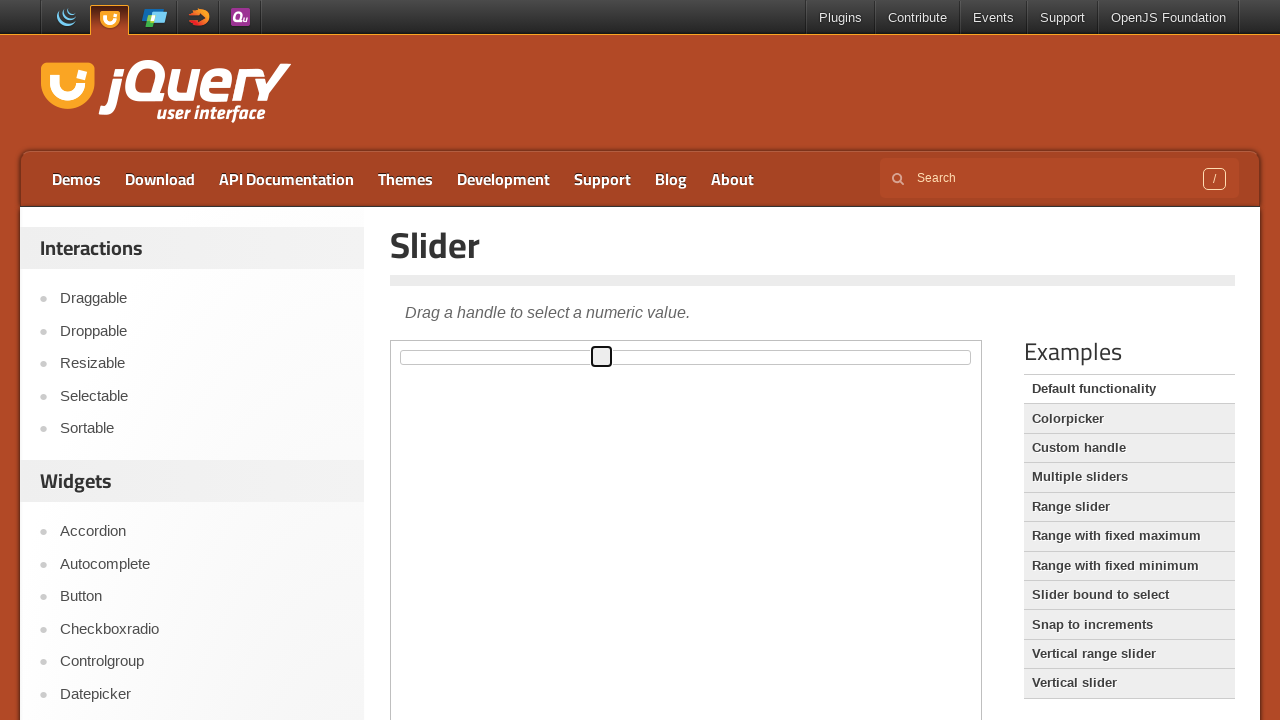